Tests multiple select dropdown functionality by selecting all options from a language dropdown, verifying selections, and then deselecting all values

Starting URL: https://practice.cydeo.com/dropdown

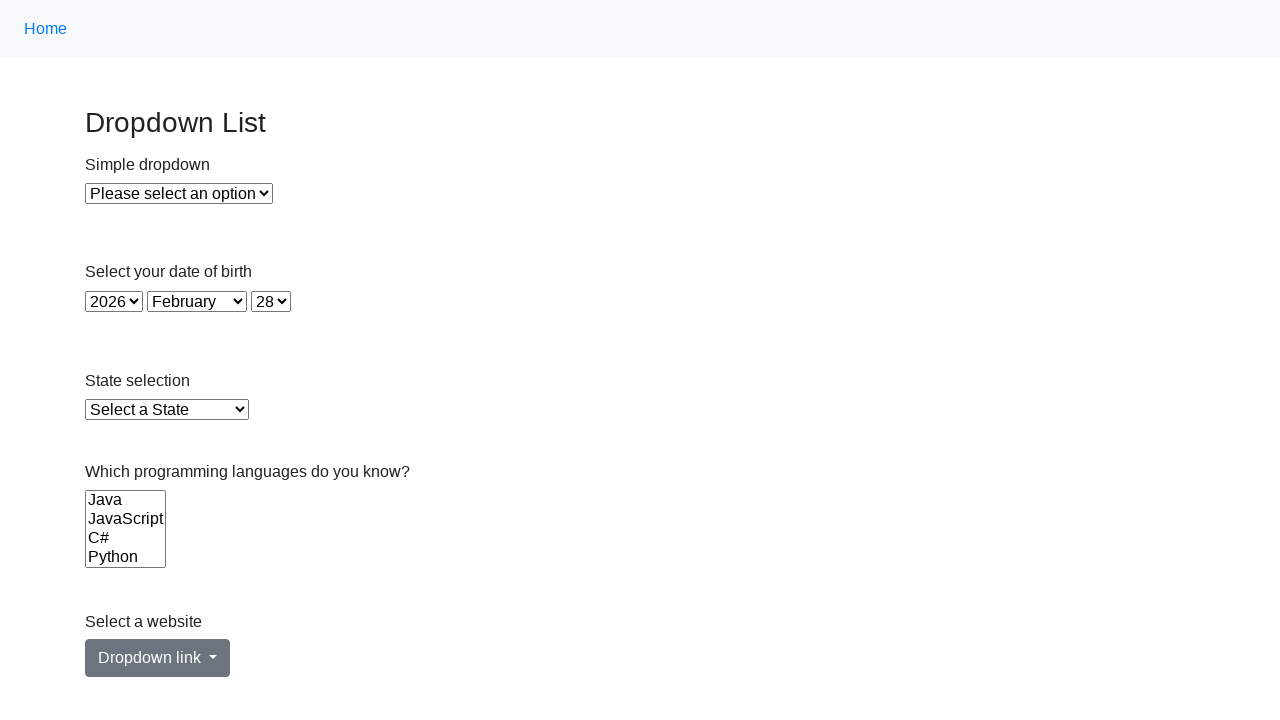

Located the multiple select dropdown for Languages
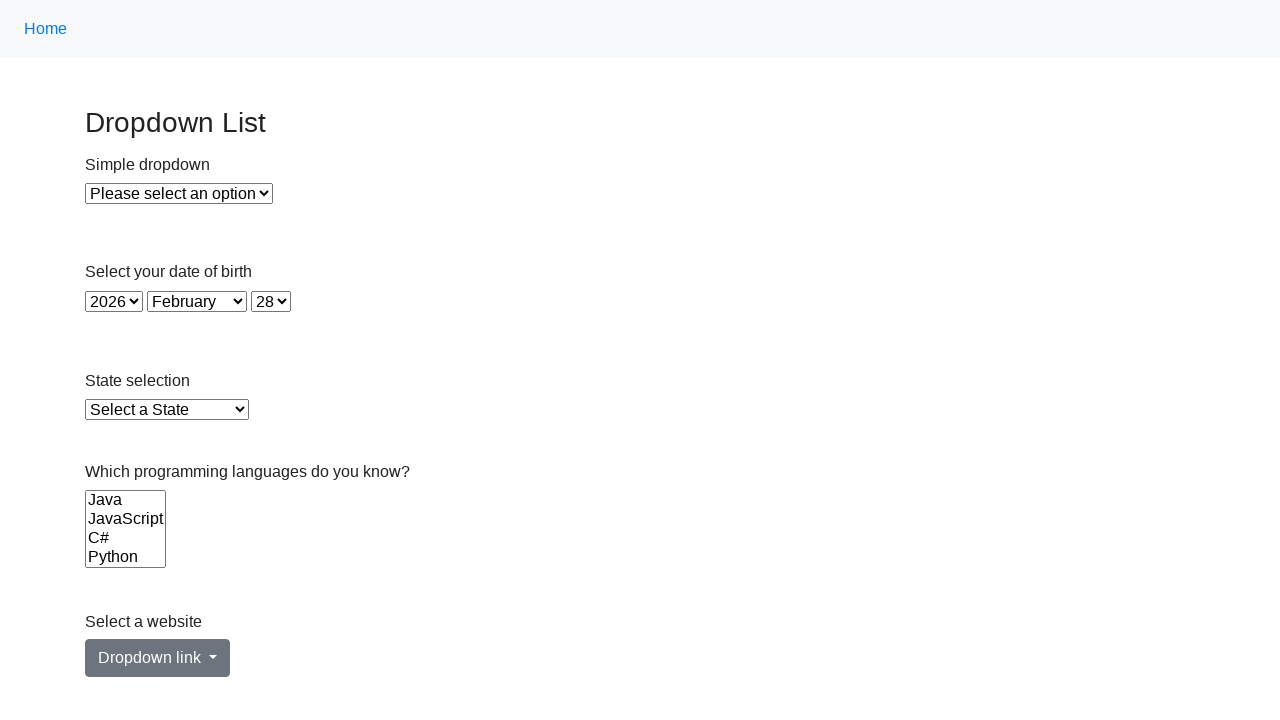

Dropdown is now visible
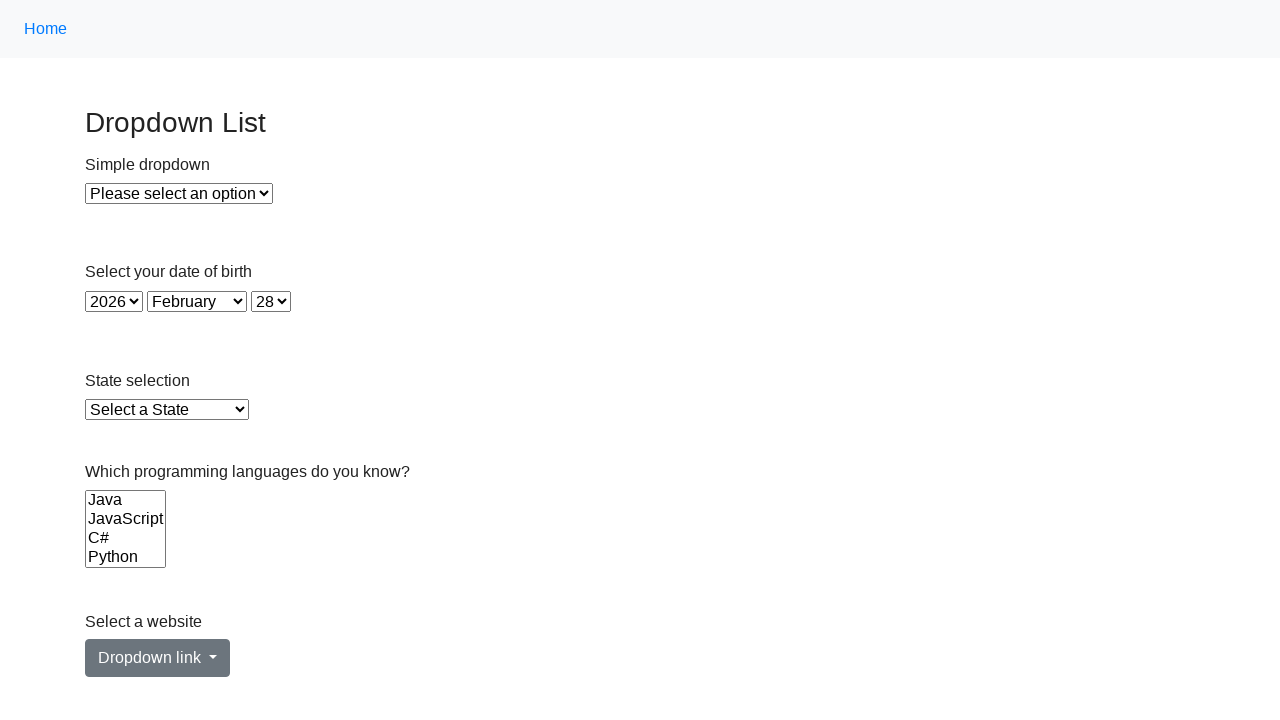

Found 6 options in the dropdown
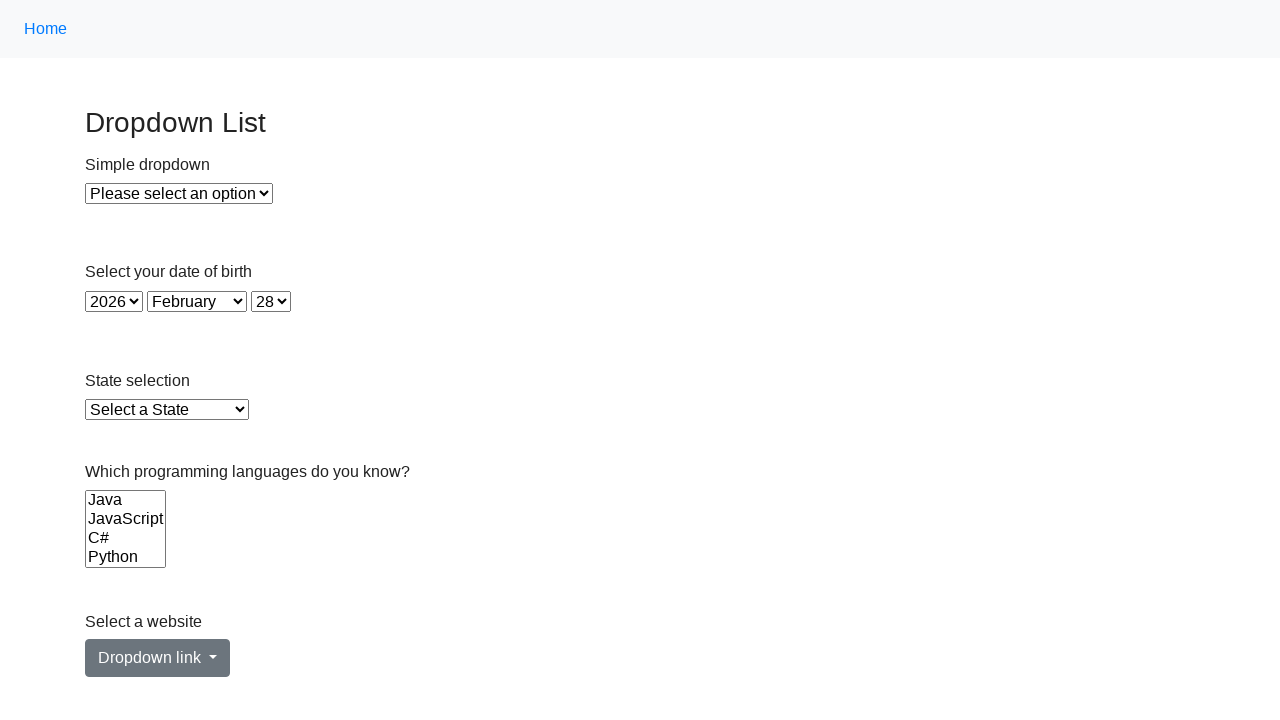

Selected option 'Java' on select[name='Languages']
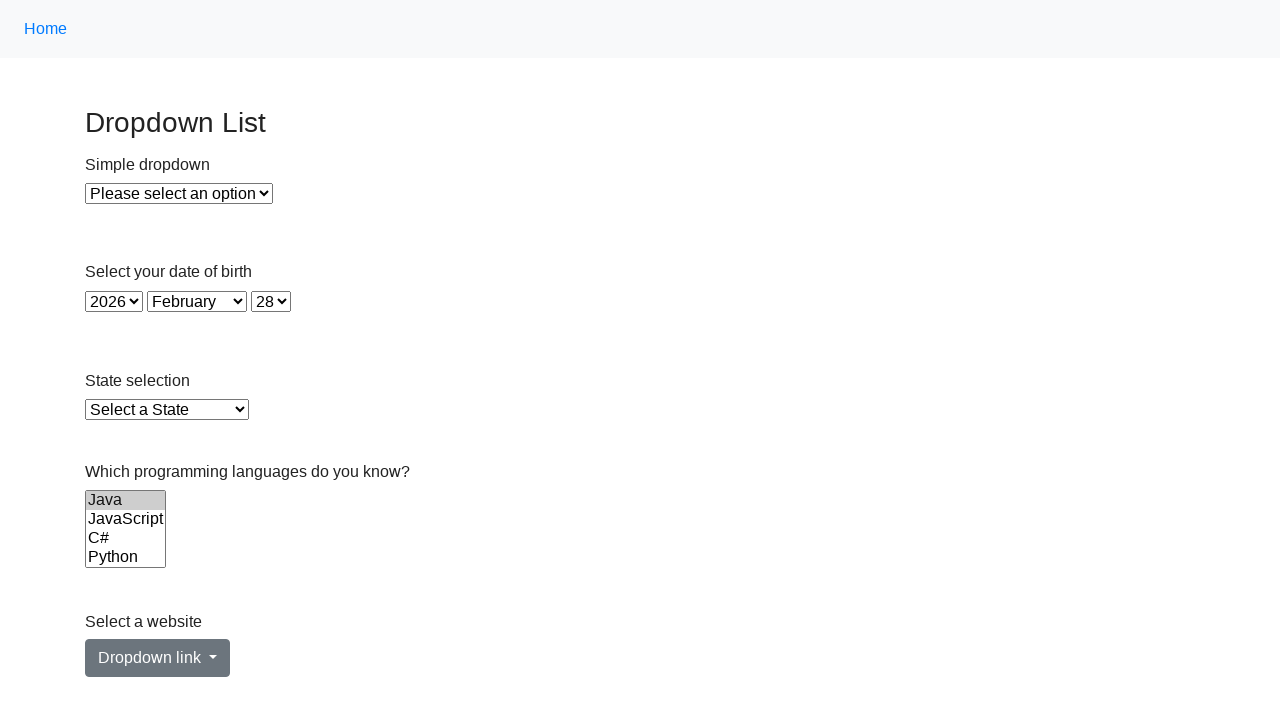

Waited 500ms for UI update
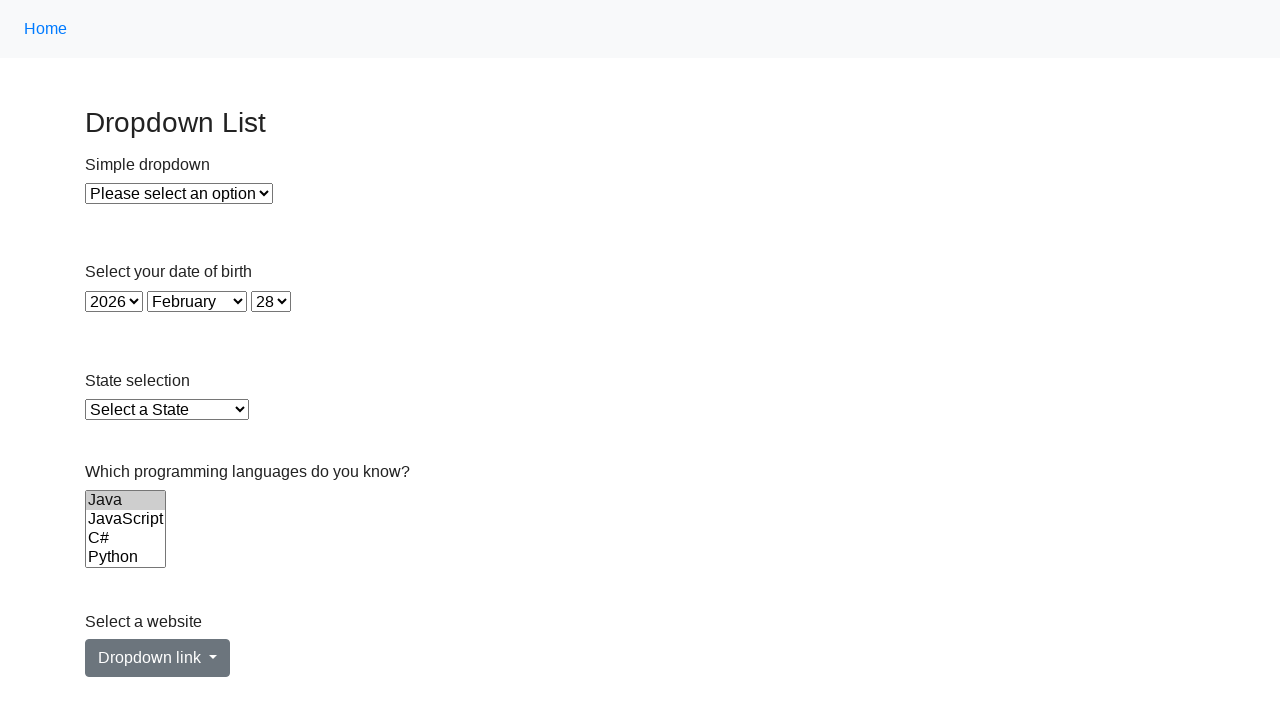

Selected option 'JavaScript' on select[name='Languages']
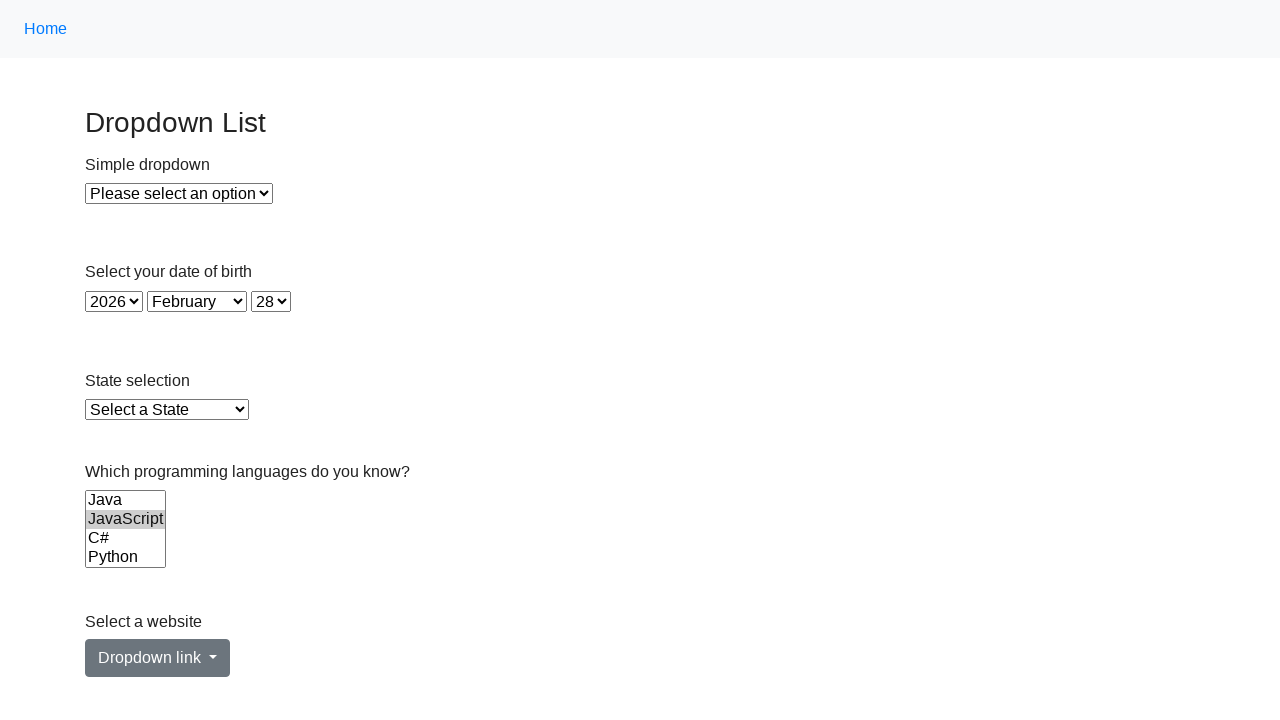

Waited 500ms for UI update
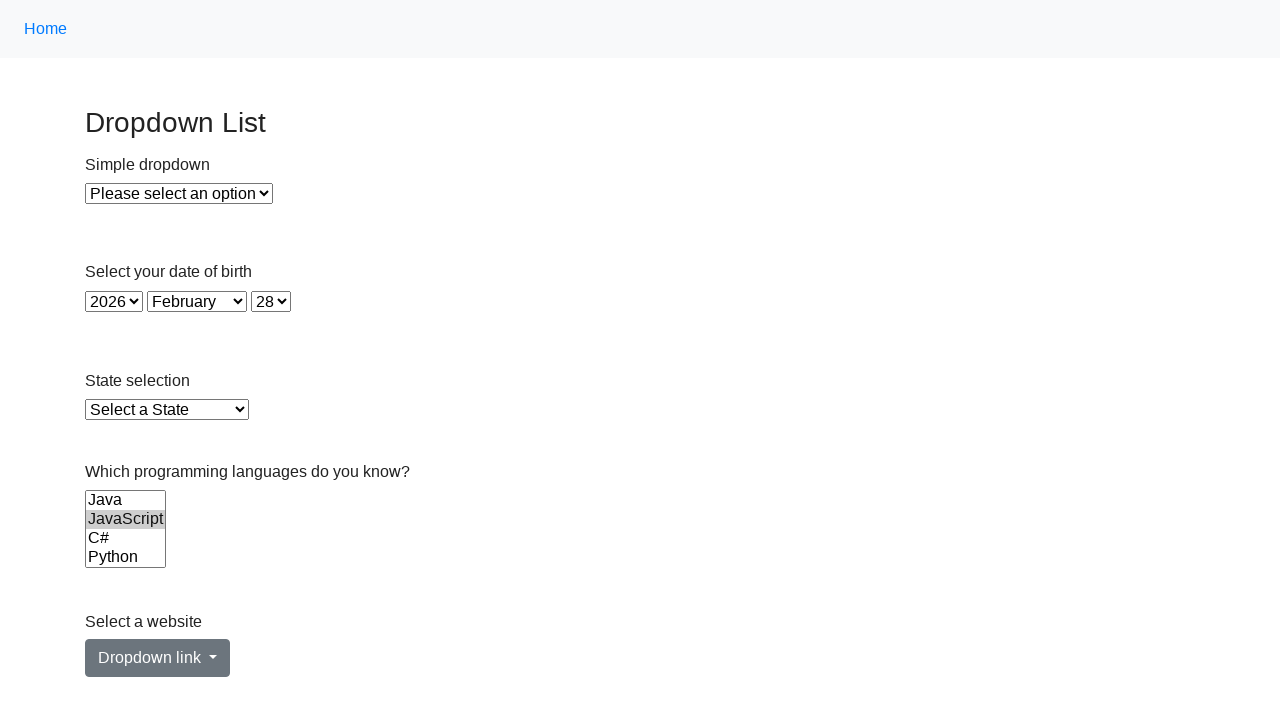

Selected option 'C#' on select[name='Languages']
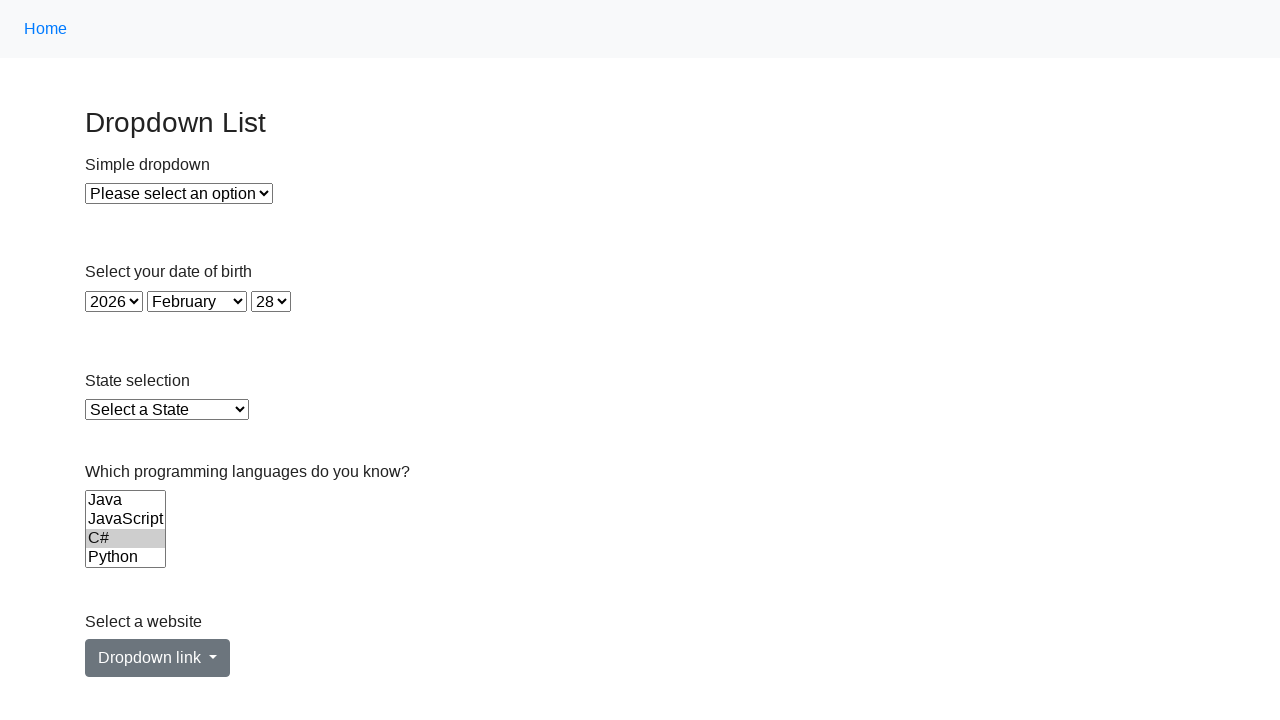

Waited 500ms for UI update
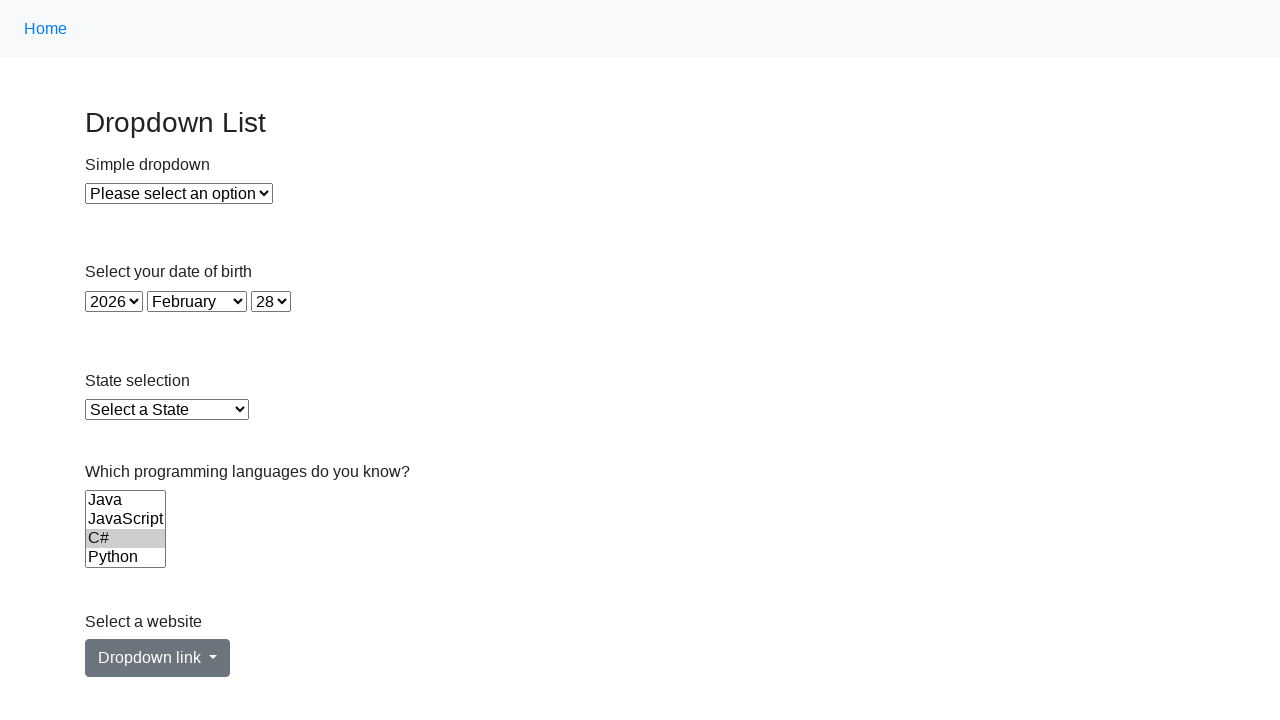

Selected option 'Python' on select[name='Languages']
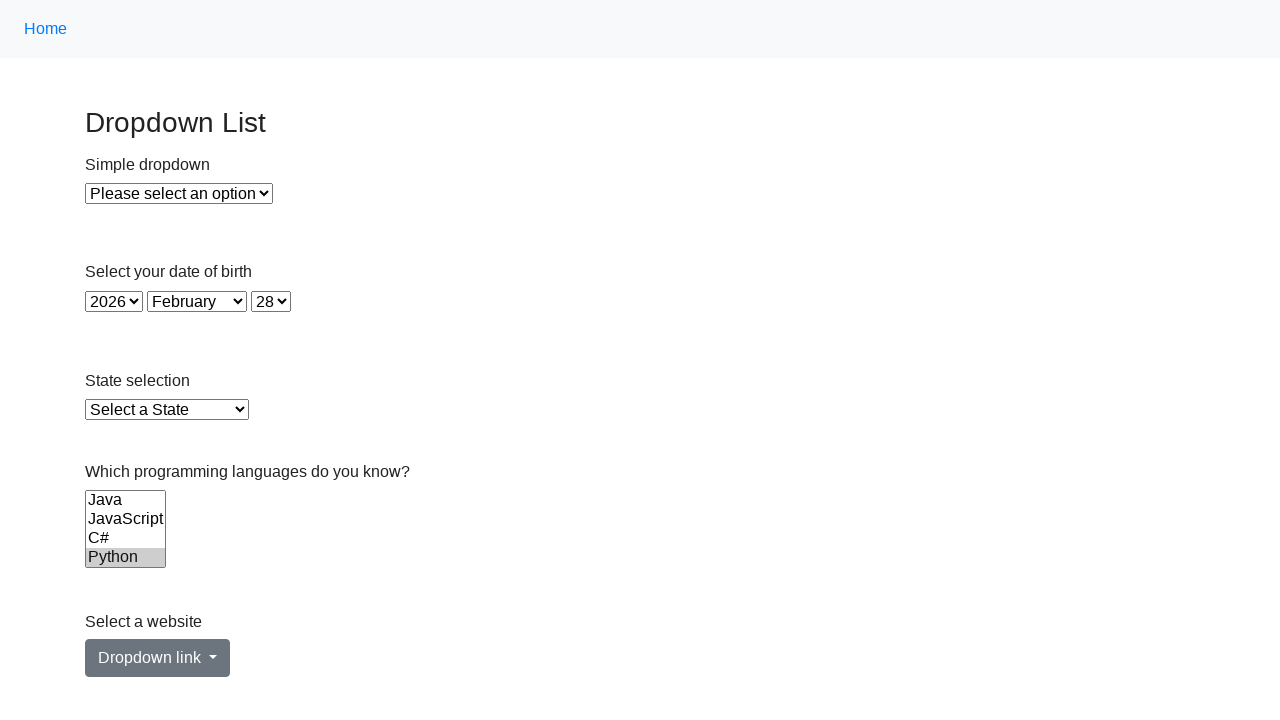

Waited 500ms for UI update
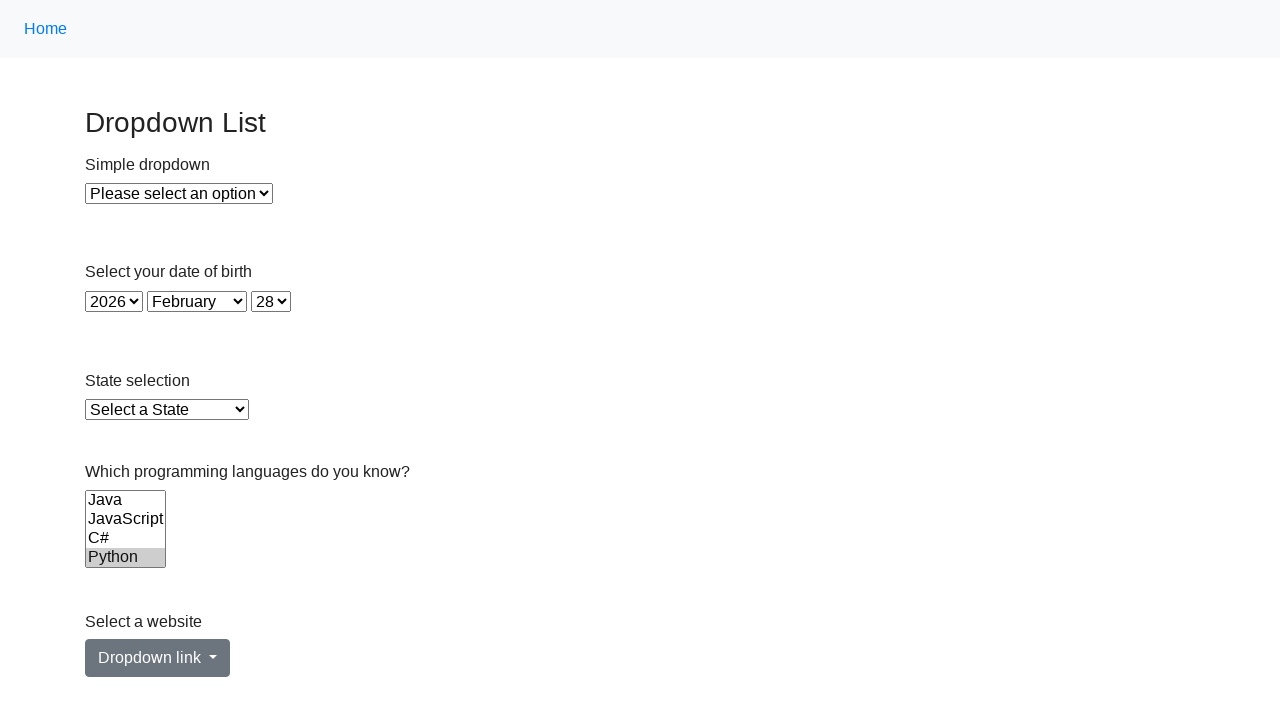

Selected option 'Ruby' on select[name='Languages']
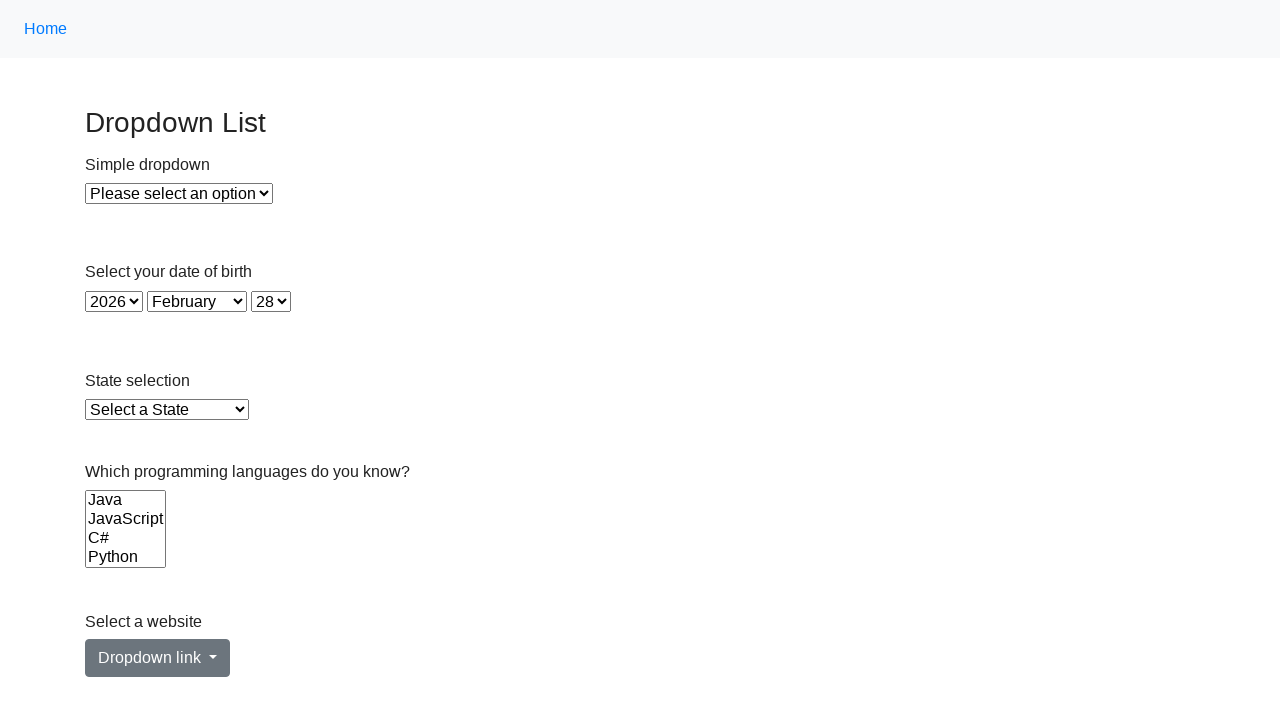

Waited 500ms for UI update
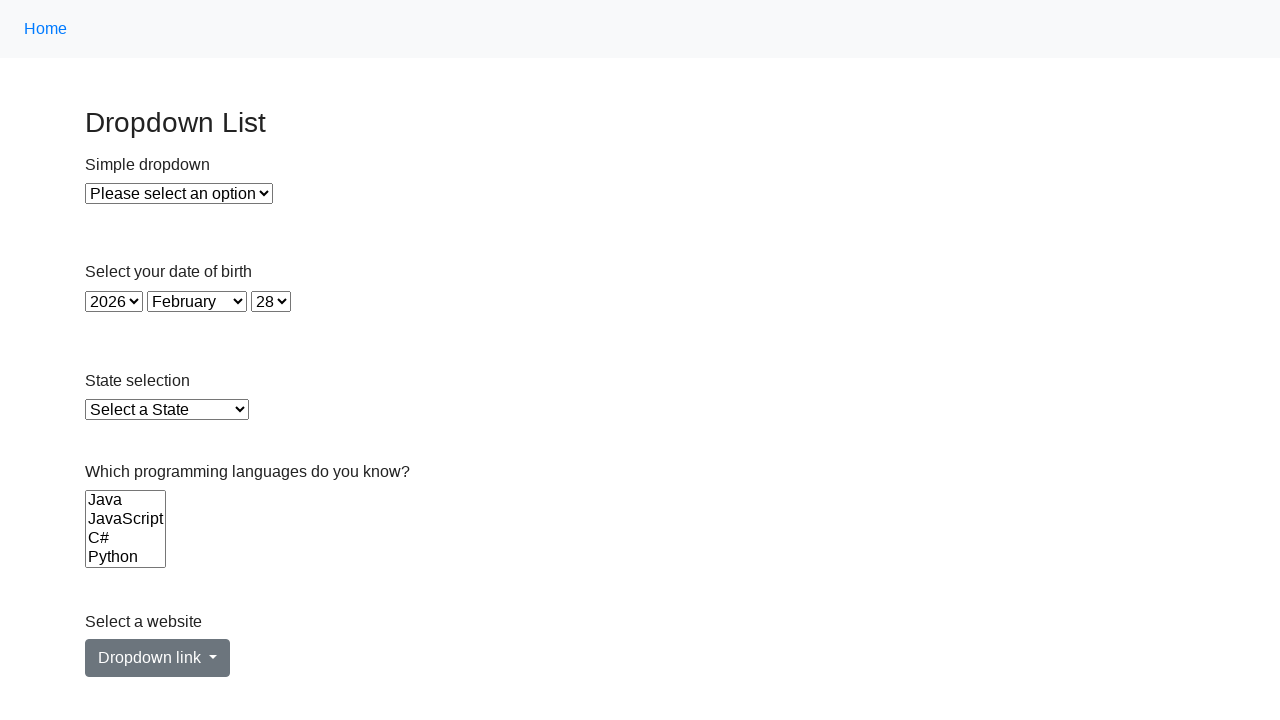

Selected option 'C' on select[name='Languages']
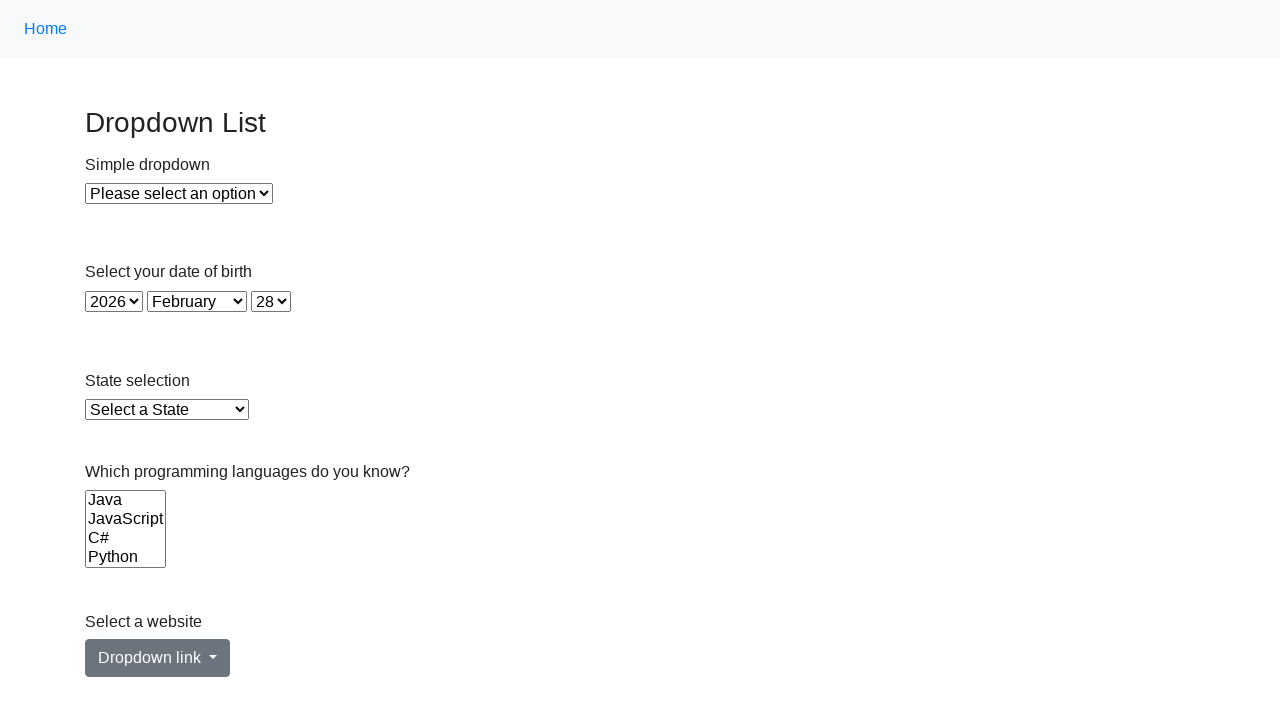

Waited 500ms for UI update
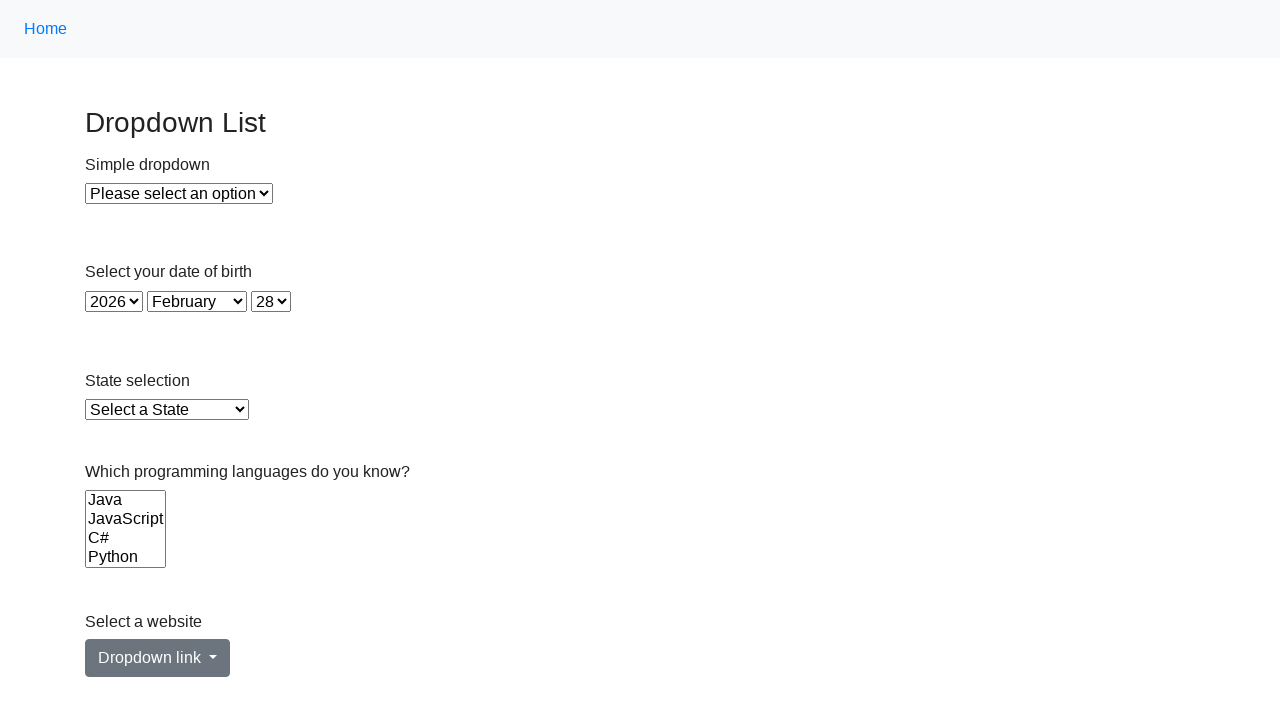

Collected all 6 option values
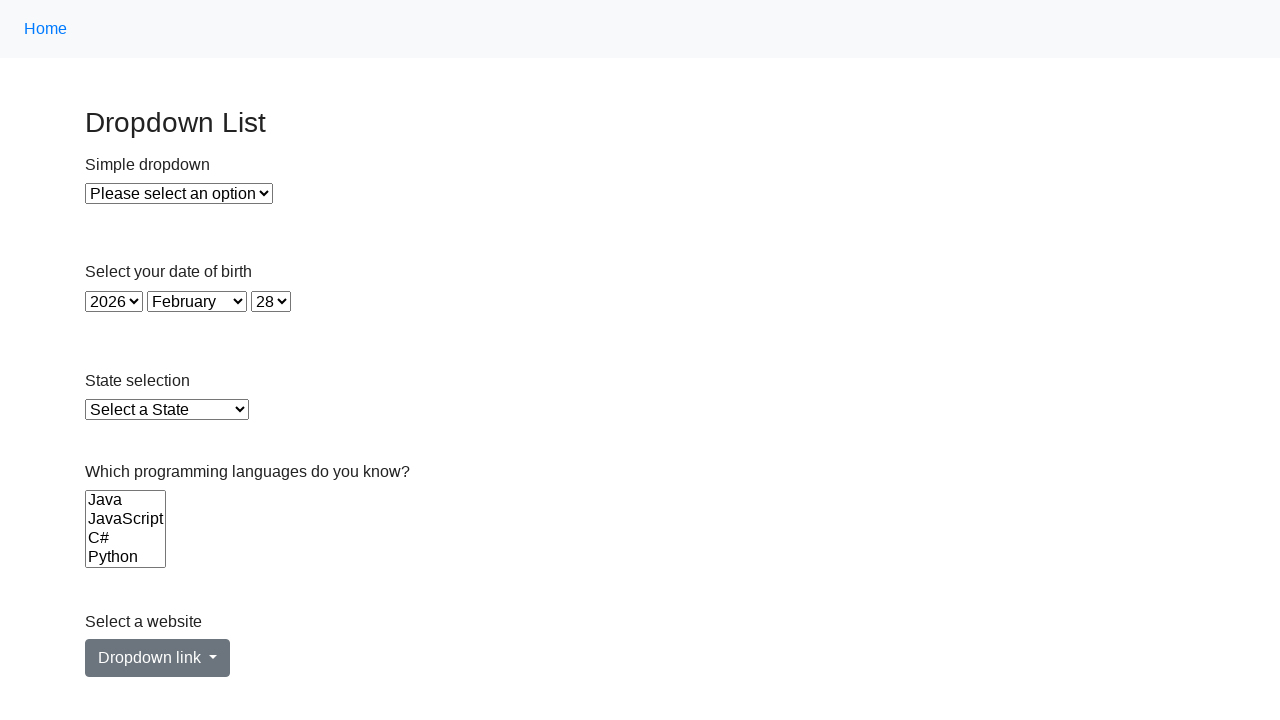

Selected all options at once using multi-select on select[name='Languages']
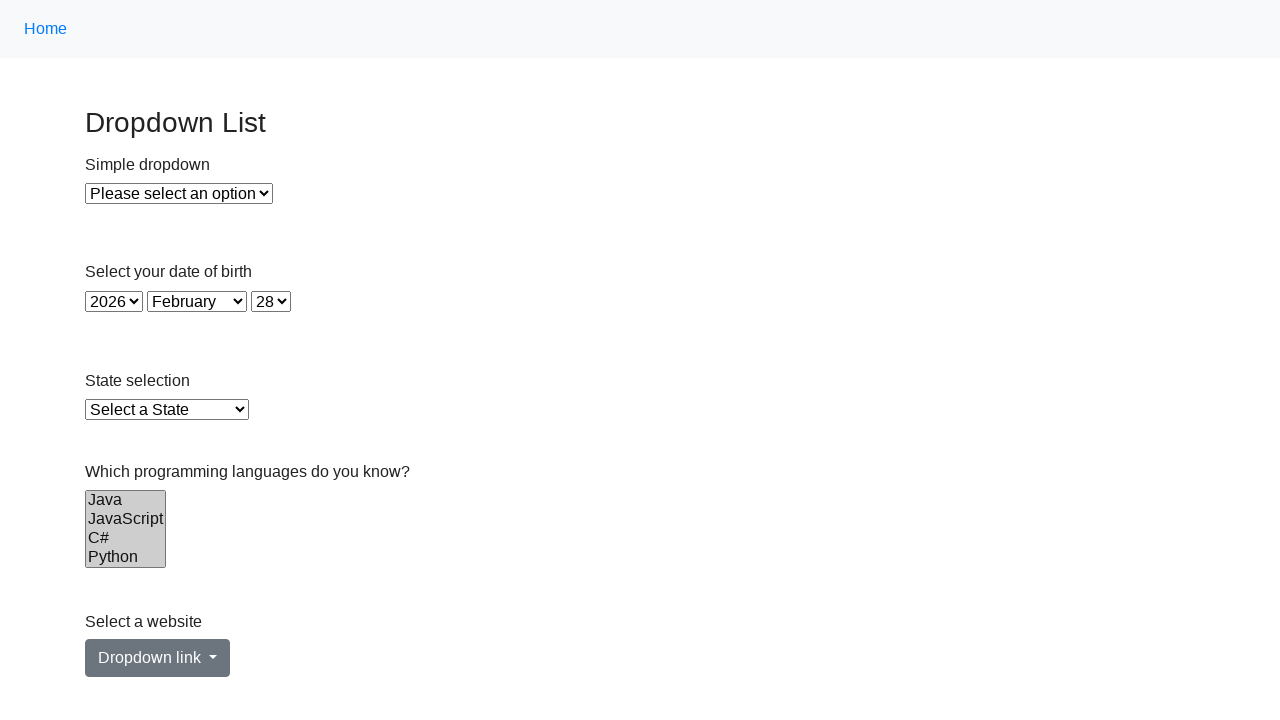

Waited 1000ms to verify all selections are applied
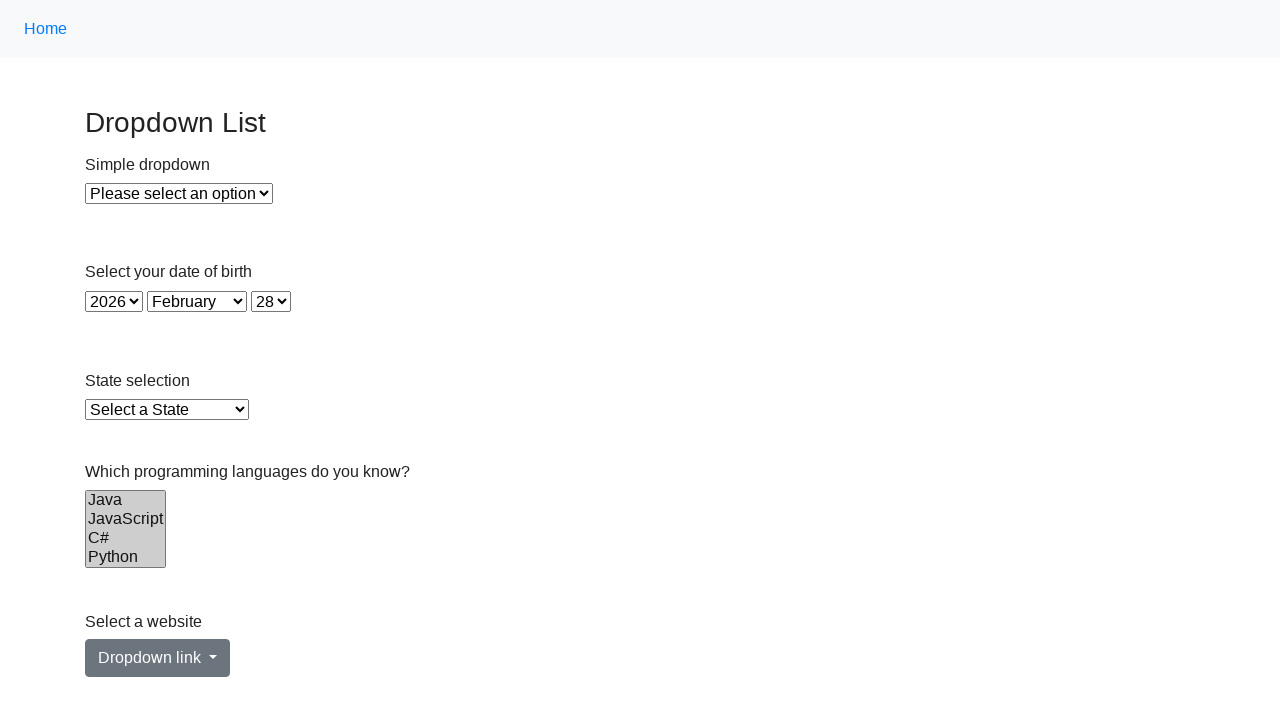

Executed JavaScript to reset selectedIndex to -1
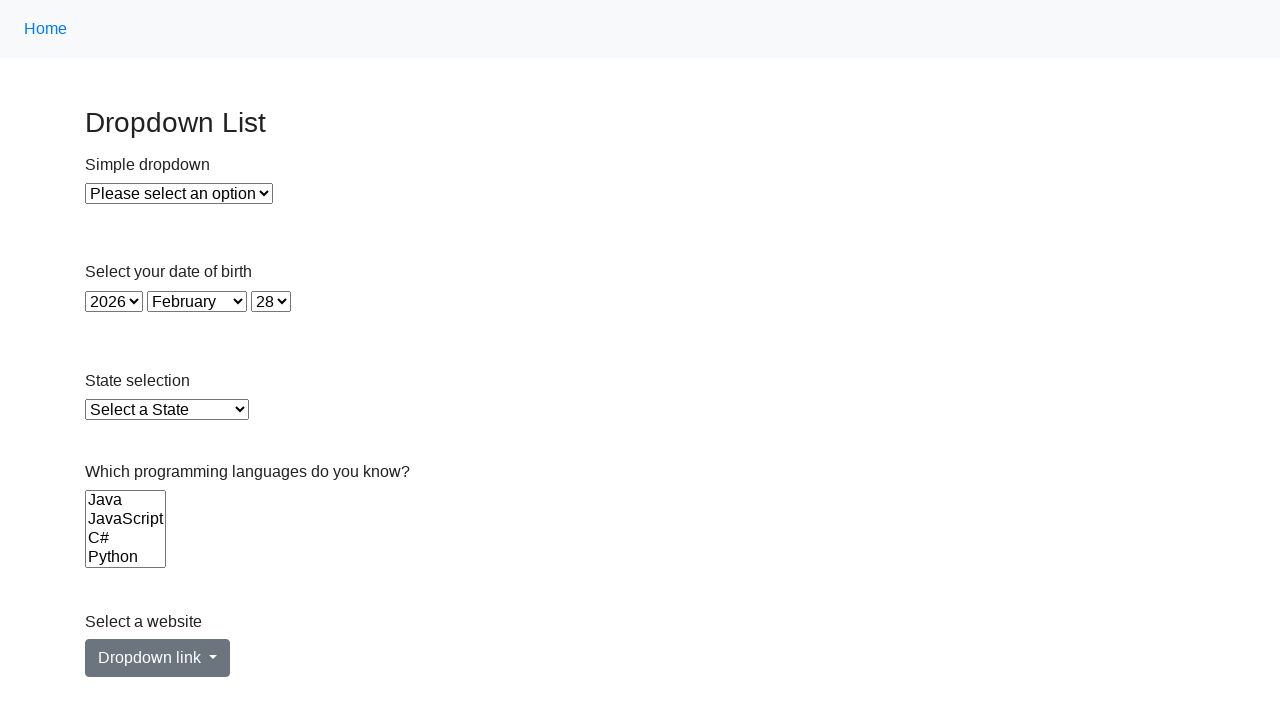

Executed JavaScript to deselect all options individually
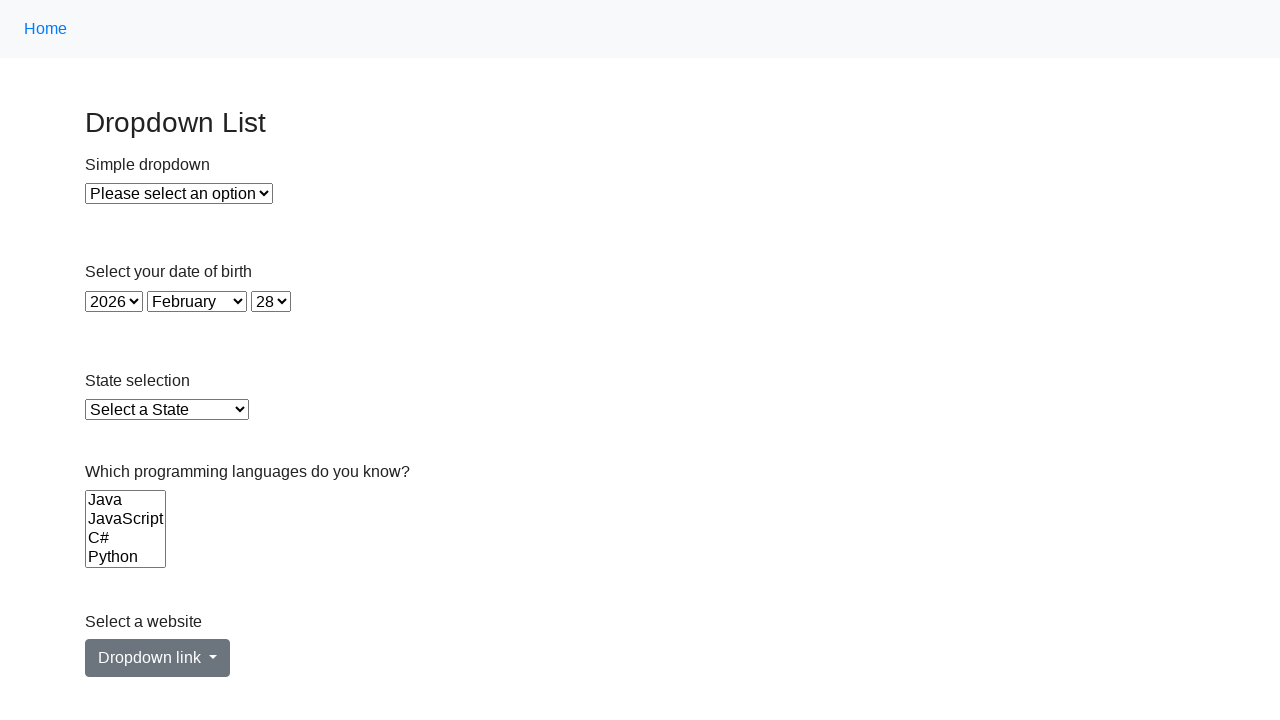

Waited 1000ms to verify all options are deselected
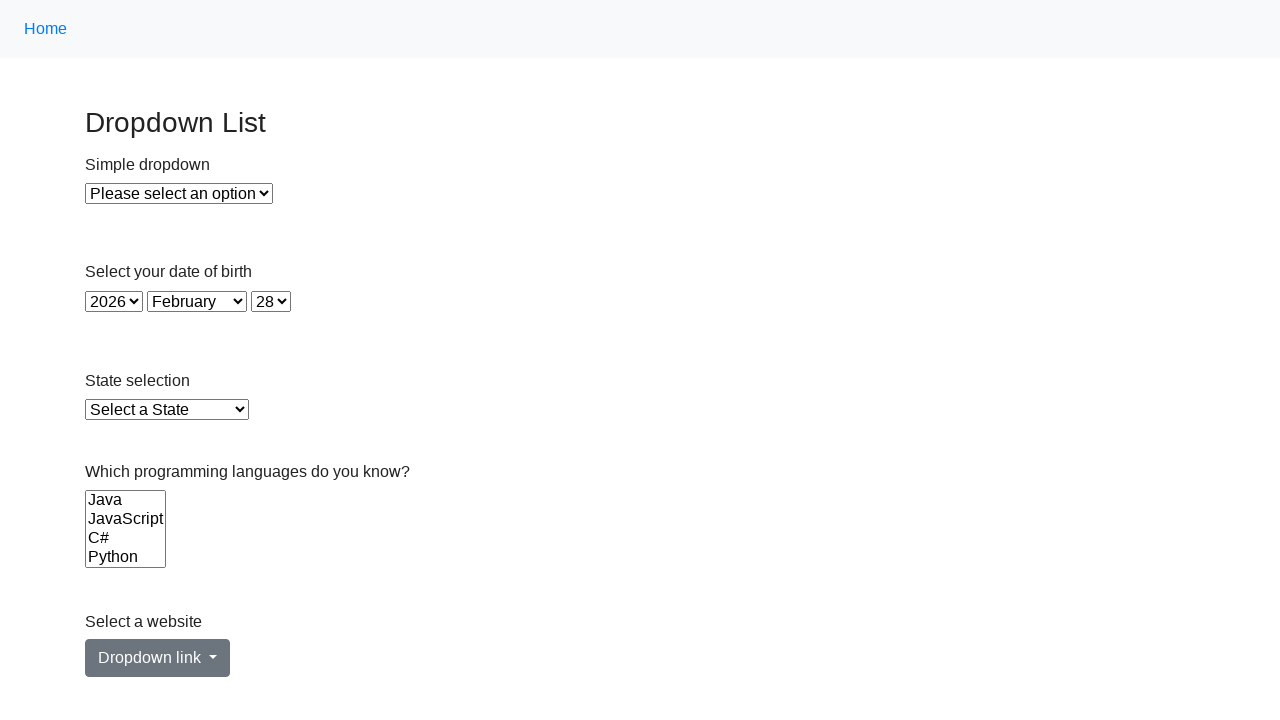

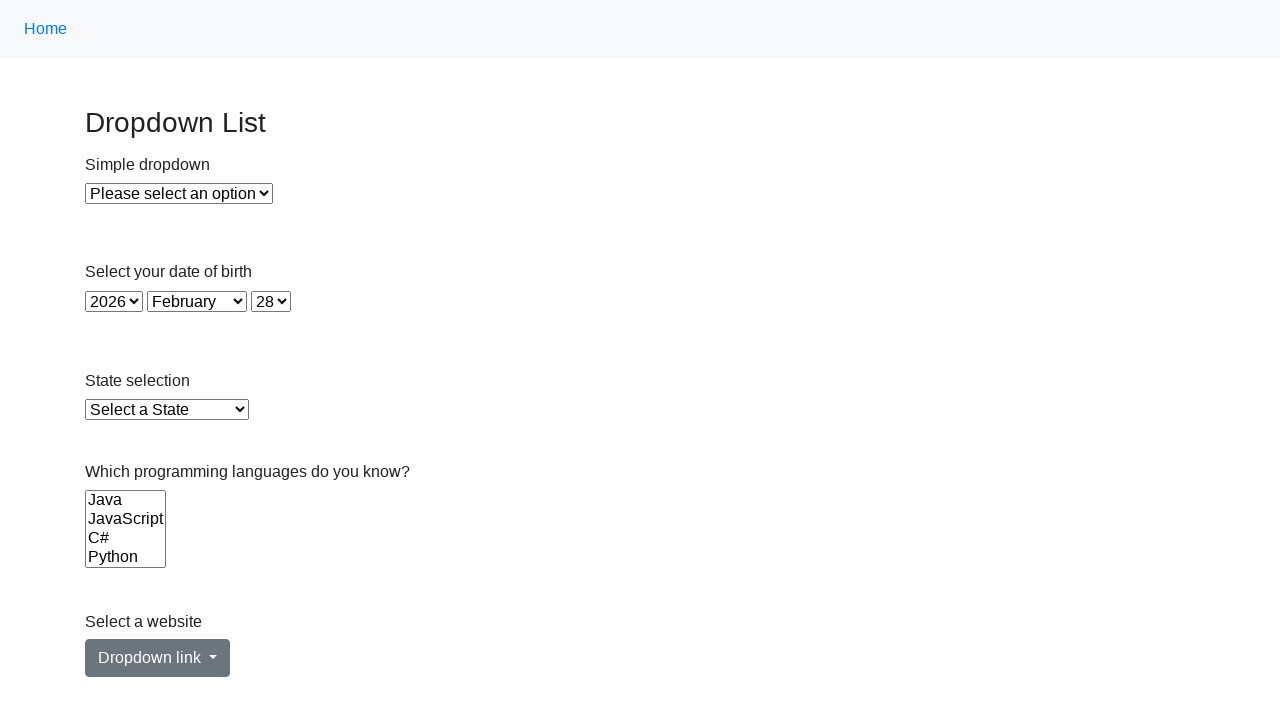